Tests navigation from history page to home page by clicking the home button in the sidebar menu

Starting URL: https://katalon-demo-cura.herokuapp.com/history.php#history

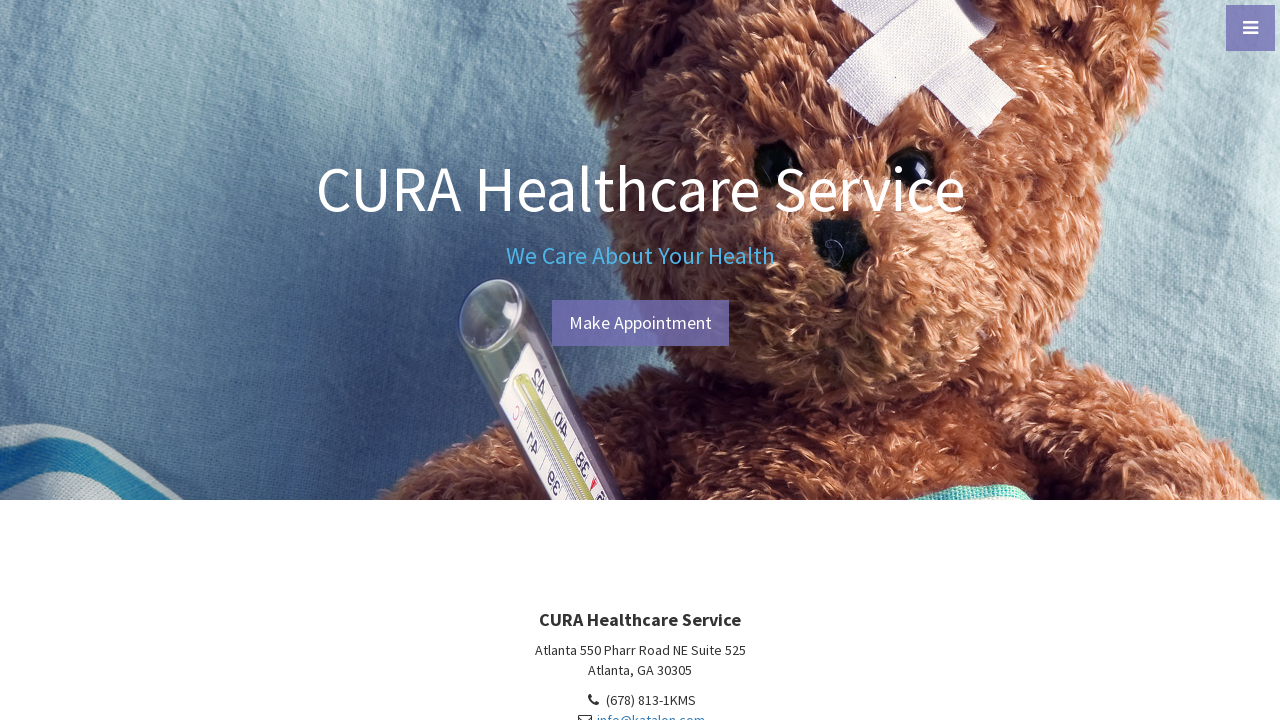

Clicked menu toggle button to open sidebar at (1250, 28) on #menu-toggle
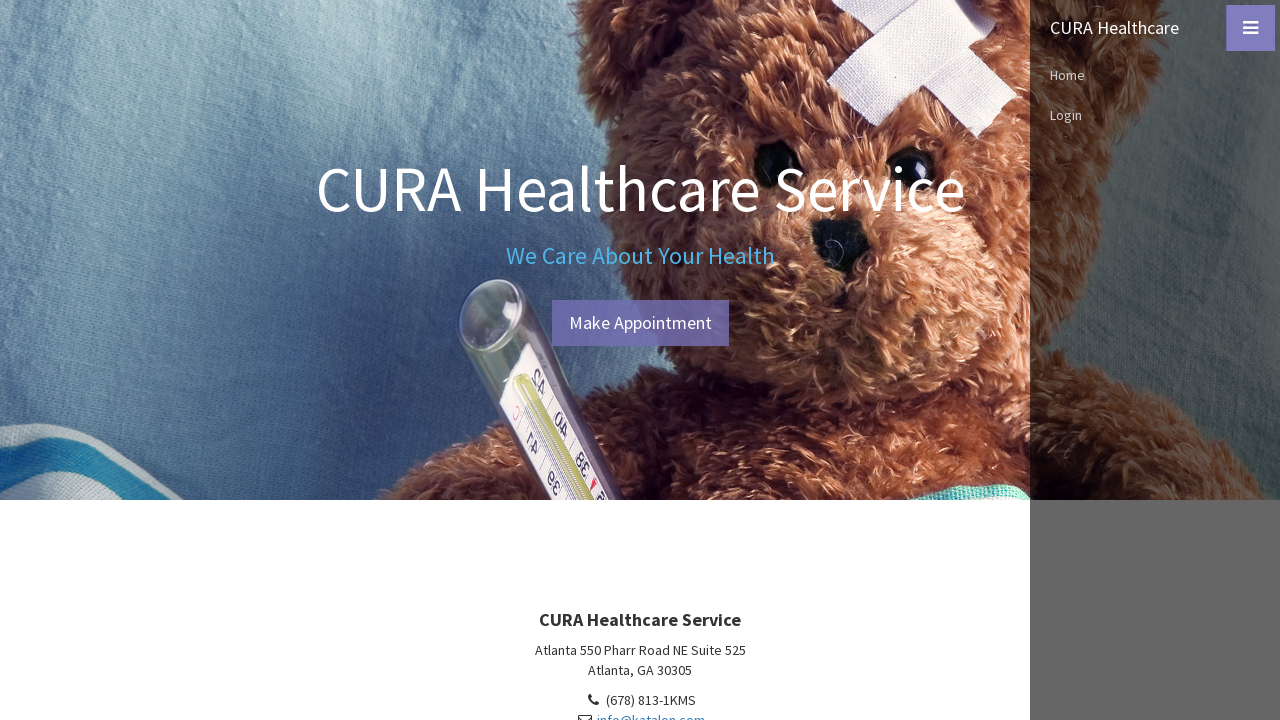

Clicked Home button in sidebar menu at (1155, 75) on xpath=//a[normalize-space()='Home']
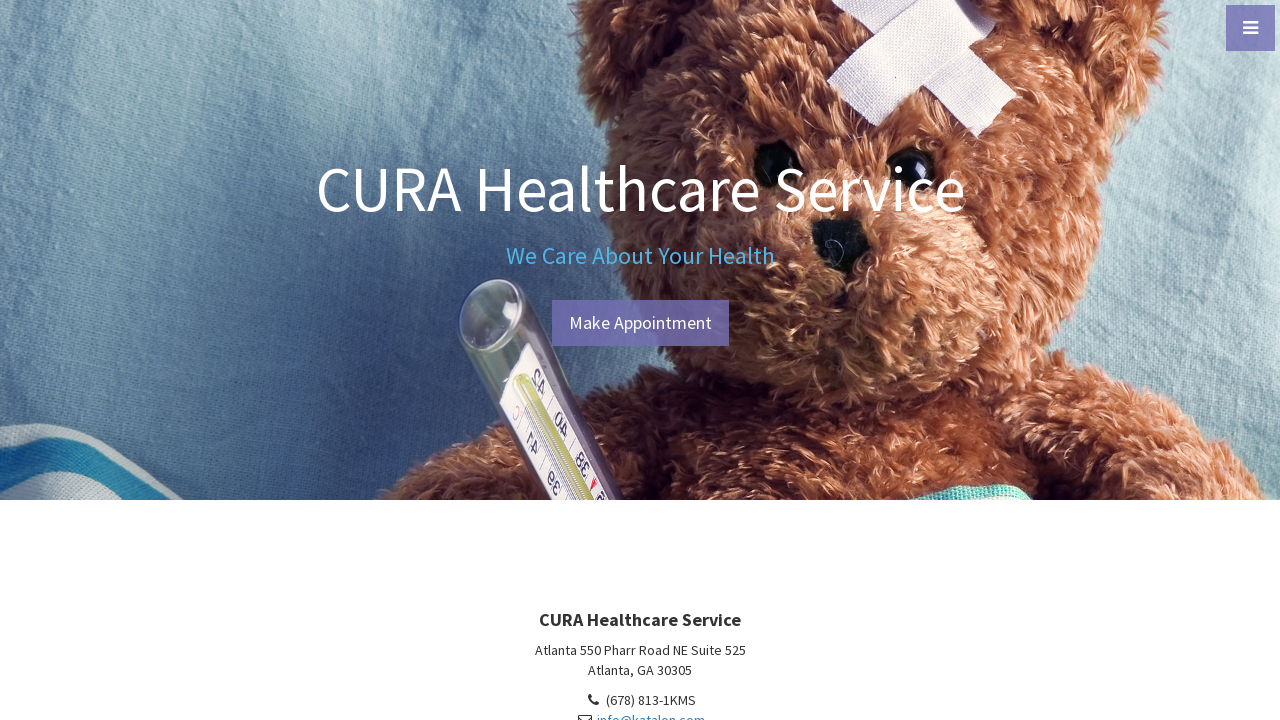

Verified navigation to home page - URL matches expected home page URL
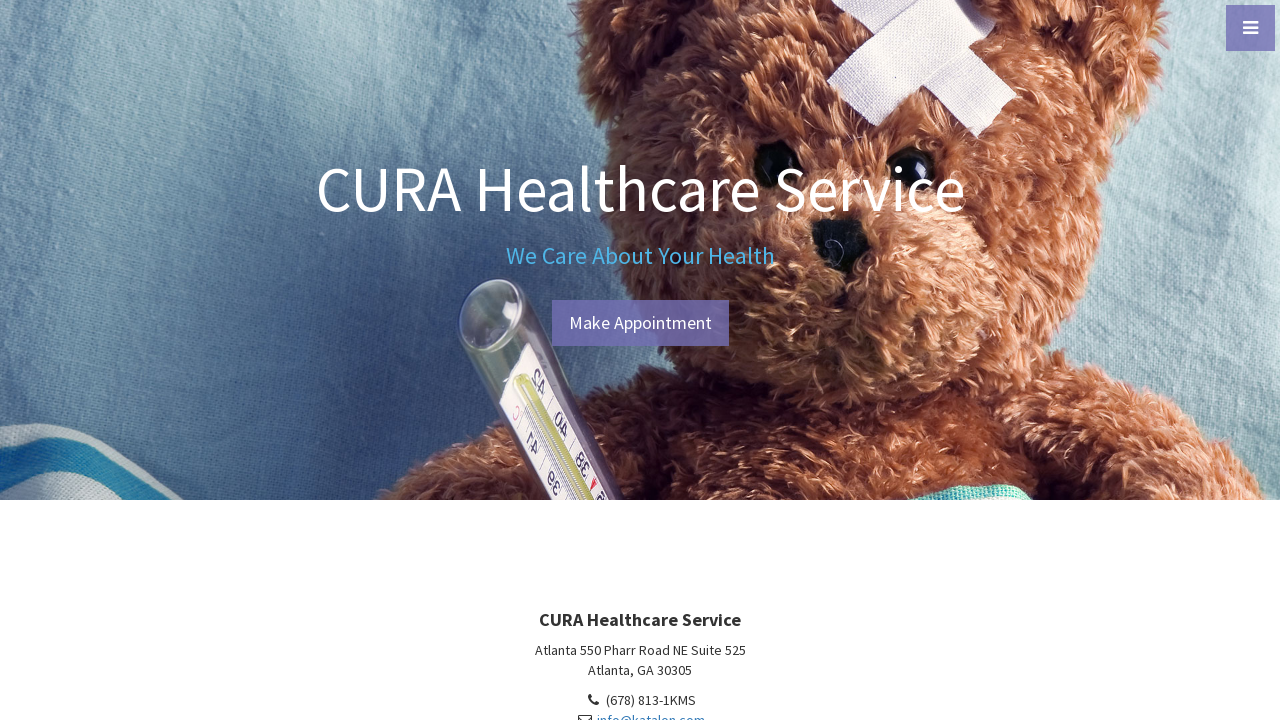

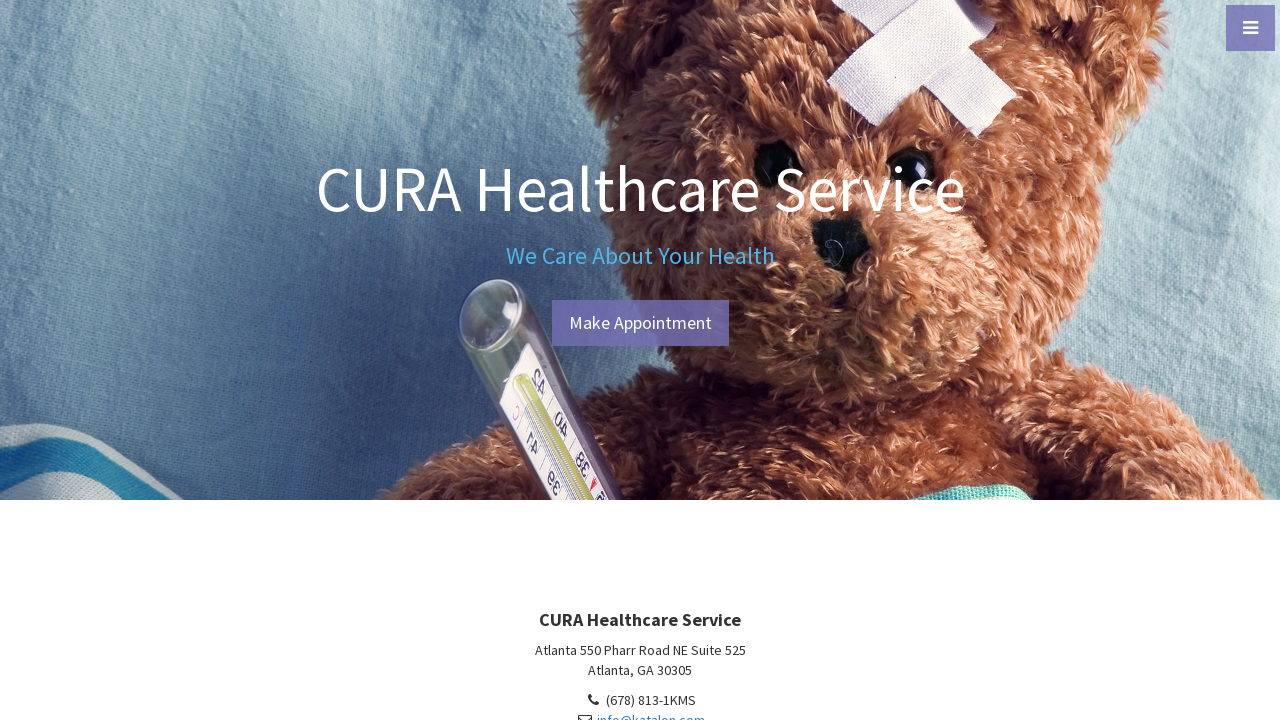